Tests click actions on buttons, radio buttons, and checkboxes including checking and unchecking

Starting URL: https://testautomationpractice.blogspot.com/

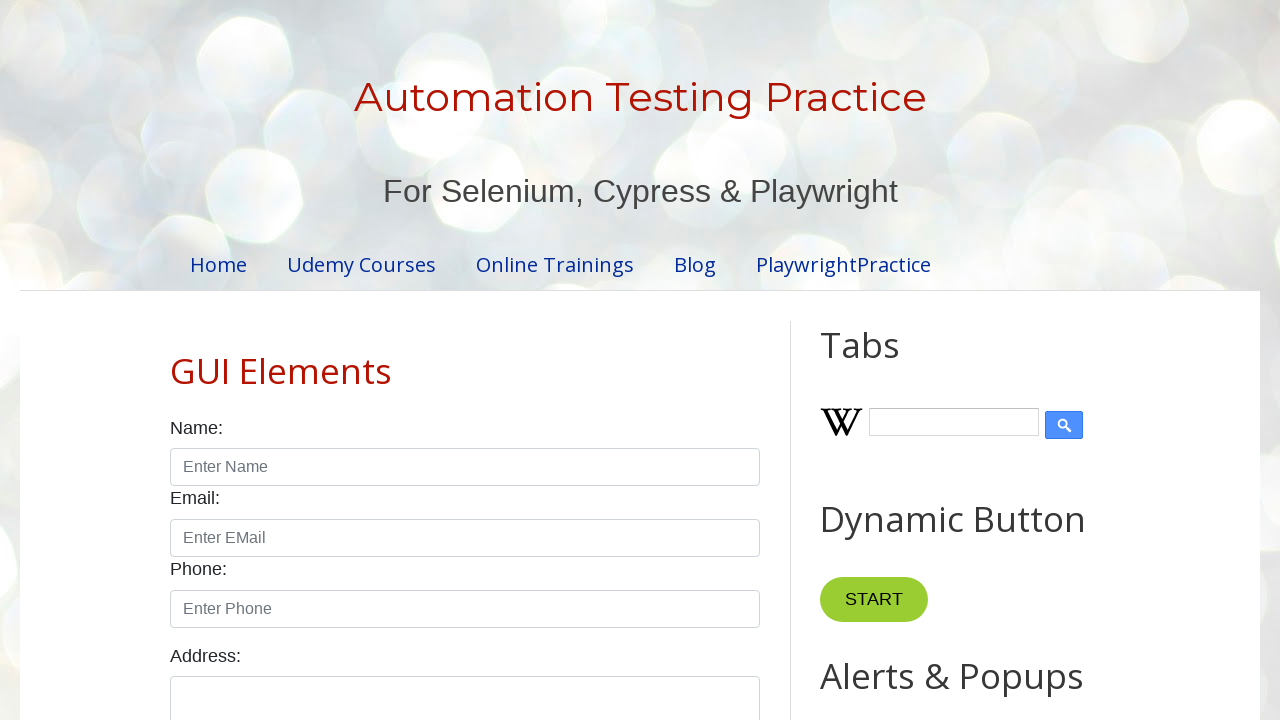

Clicked first input element in product table at (651, 361) on (//*[@id='productTable']//input)[1]
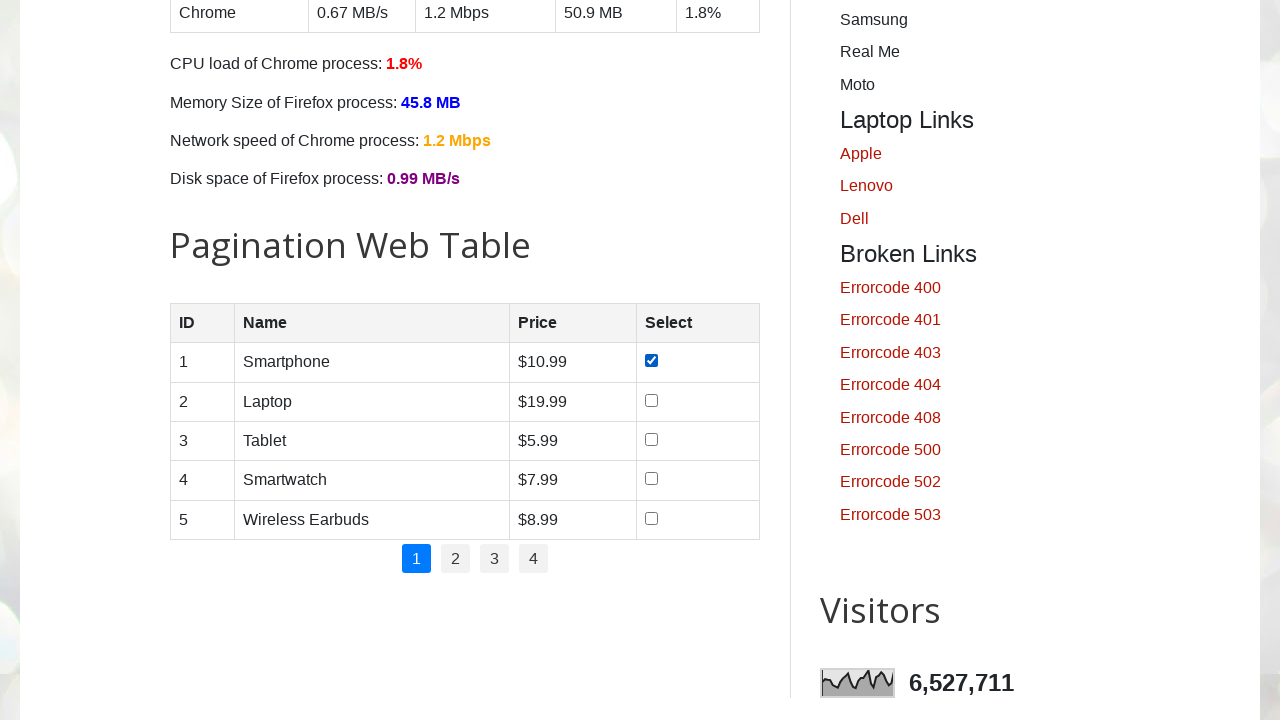

Clicked second input element in product table at (651, 400) on (//*[@id='productTable']//input)[2]
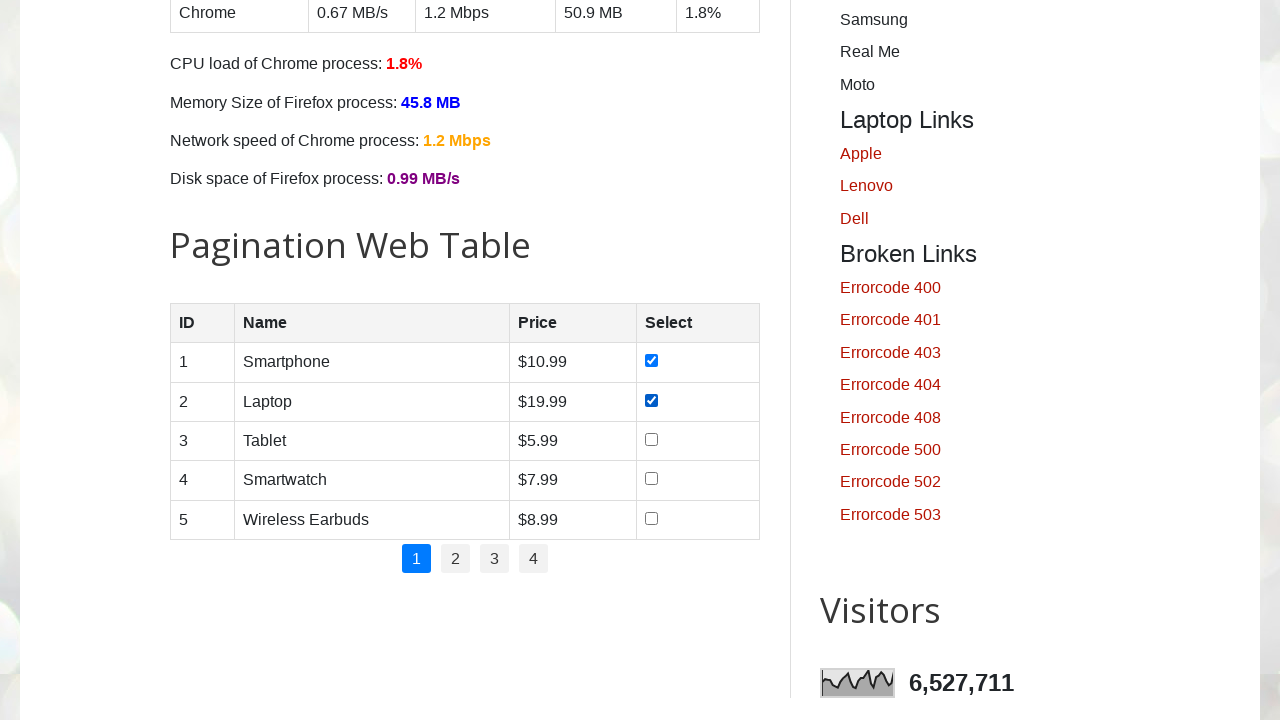

Checked male radio button at (176, 360) on #male
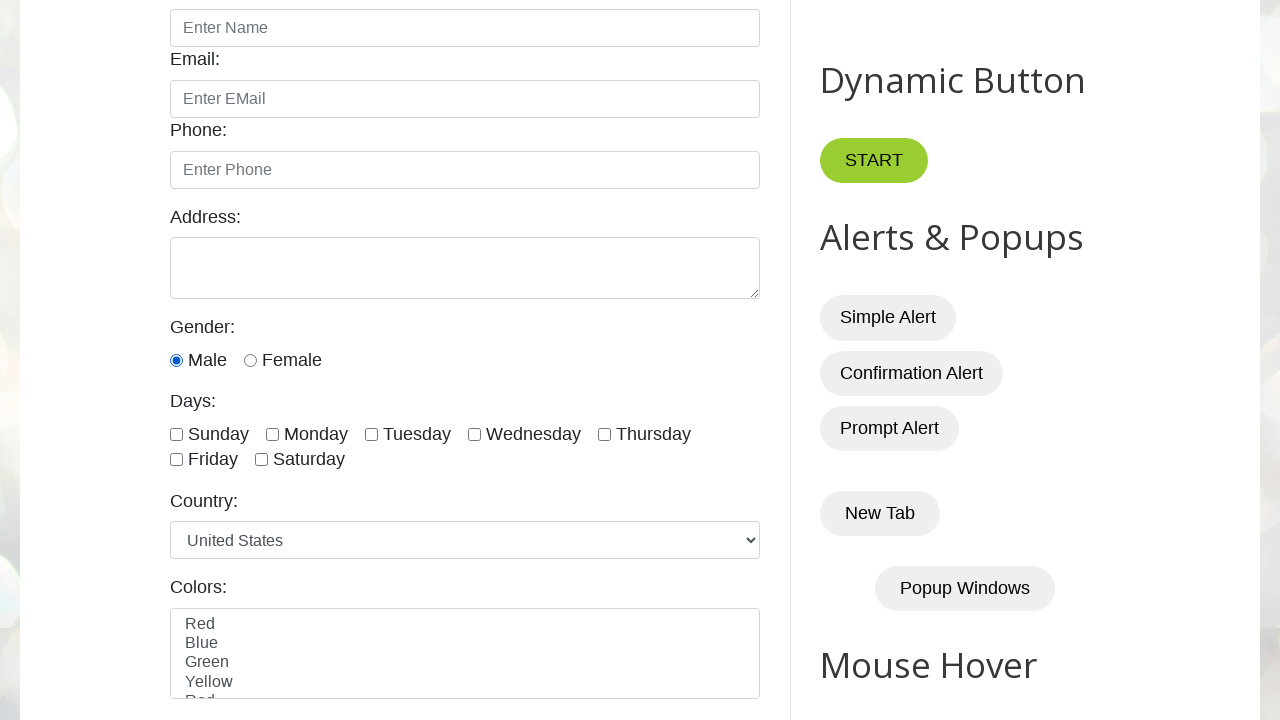

Checked female radio button at (250, 360) on #female
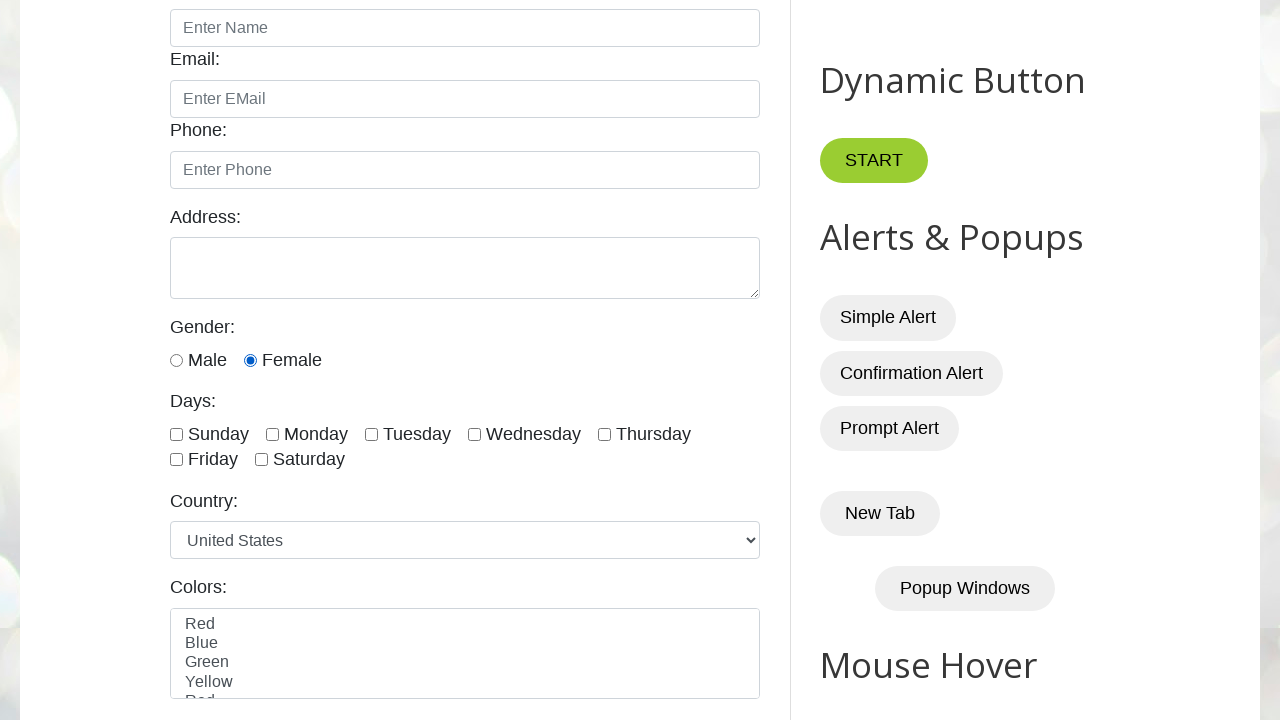

Checked Sunday checkbox at (176, 434) on #sunday
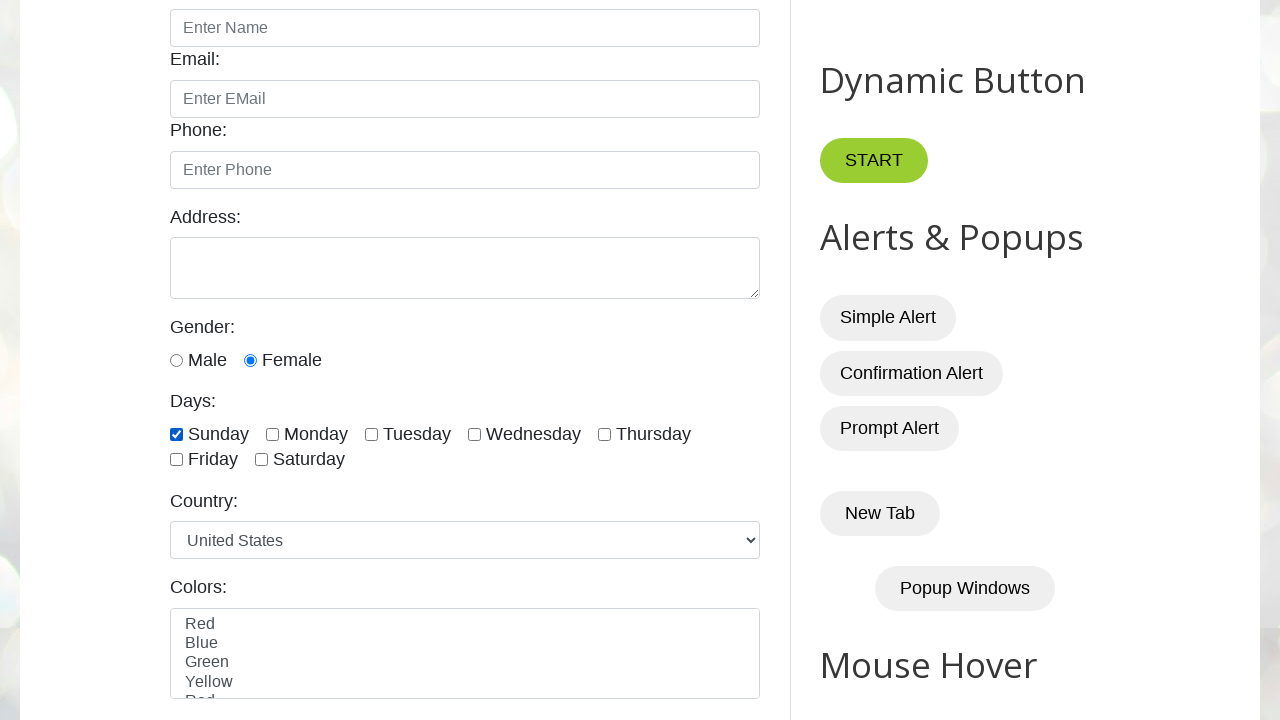

Checked Monday checkbox at (272, 434) on #monday
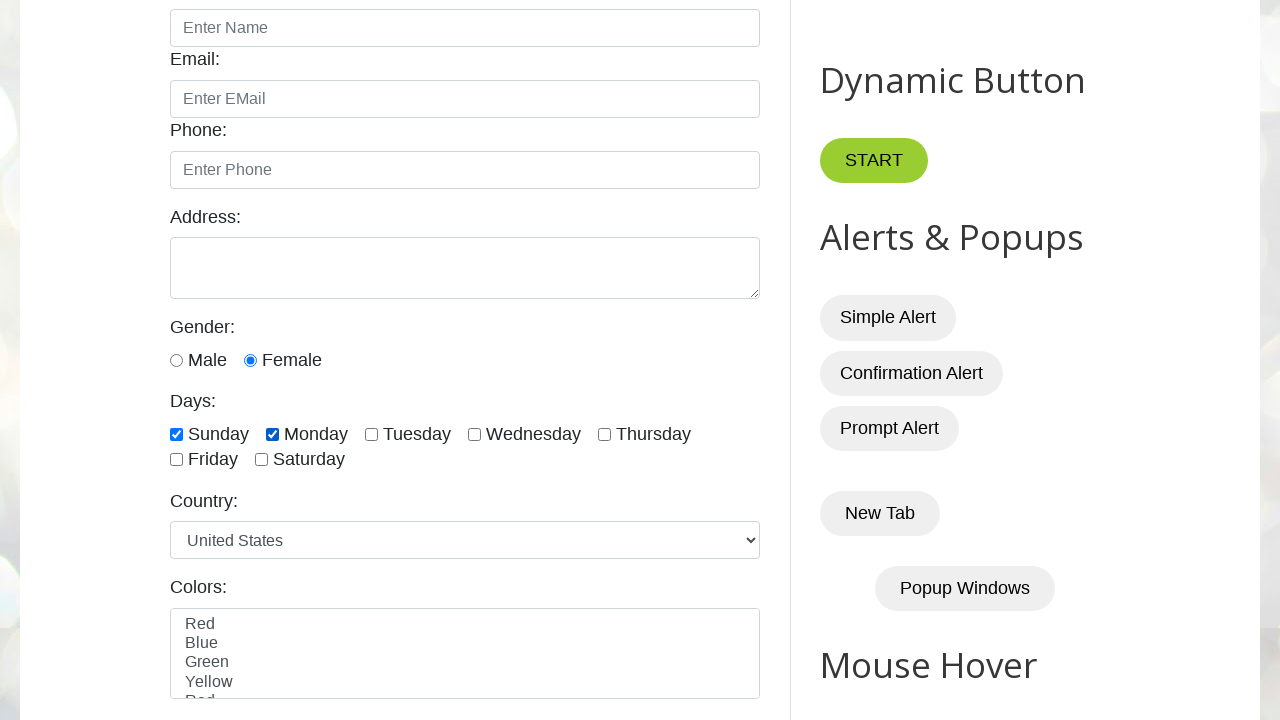

Unchecked Monday checkbox at (272, 434) on #monday
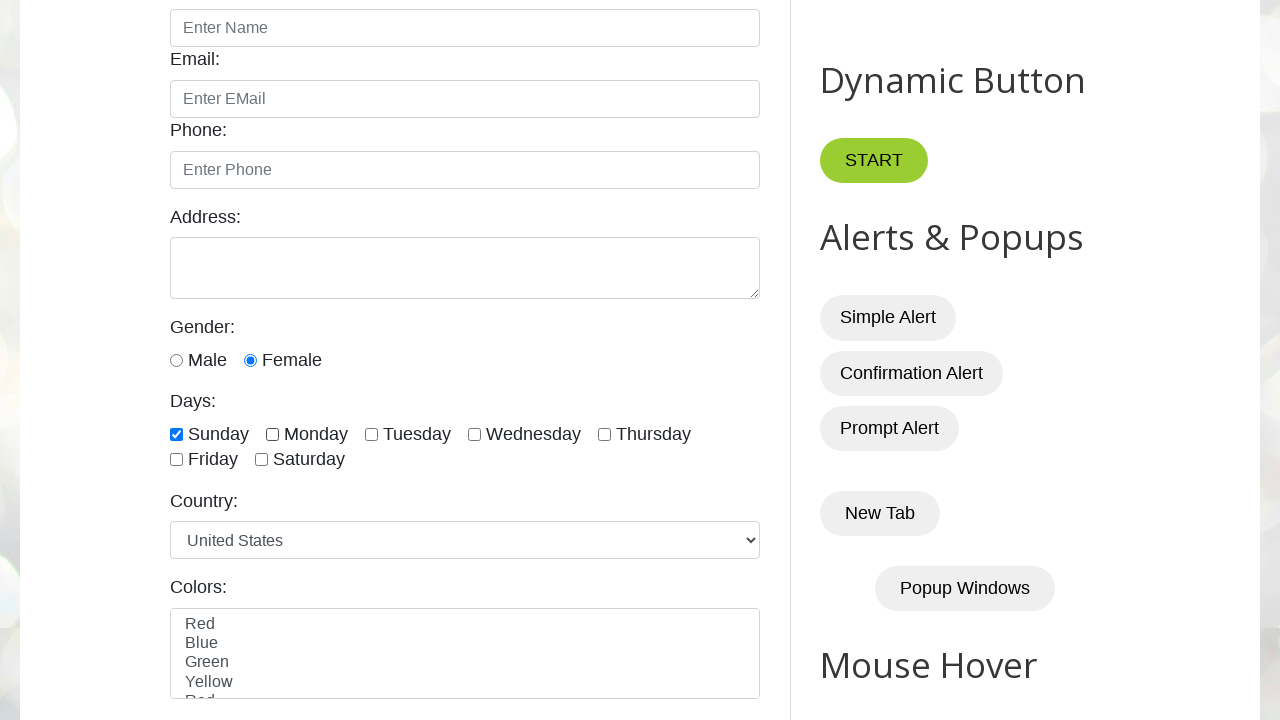

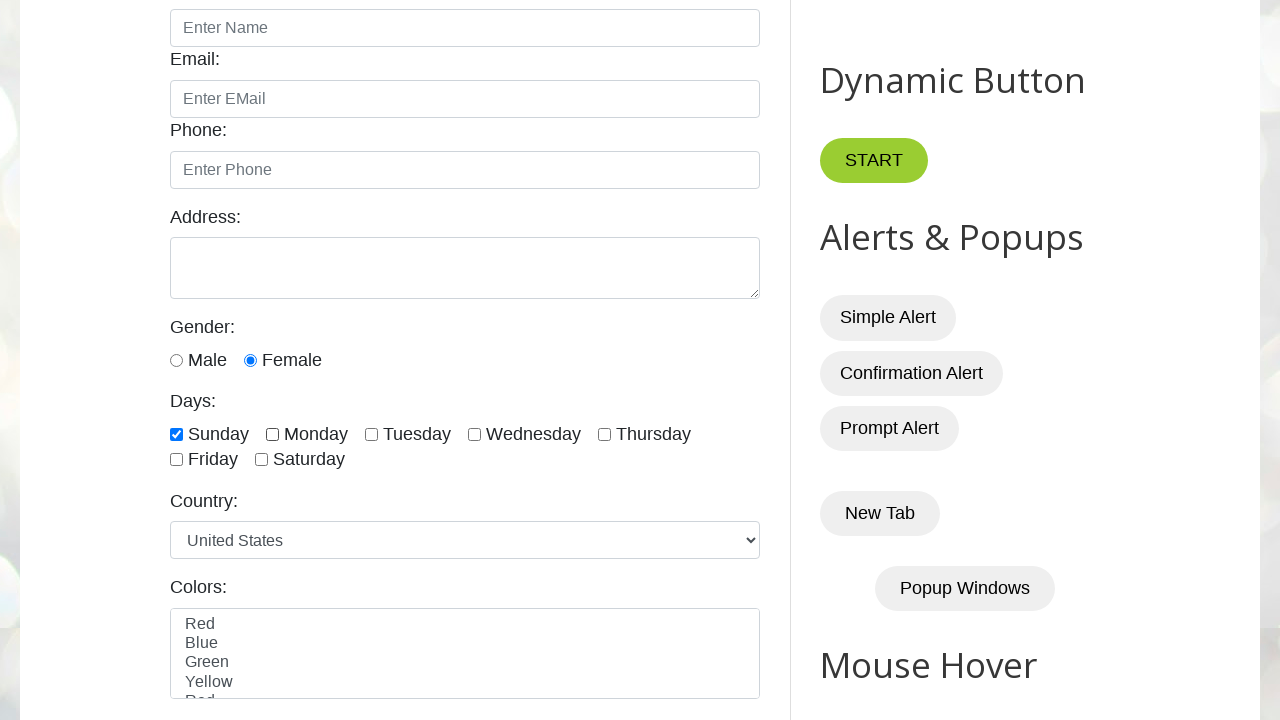